Waits for price to reach $100, clicks button, then solves a math problem by calculating a logarithmic expression and submitting the result

Starting URL: http://suninjuly.github.io/explicit_wait2.html

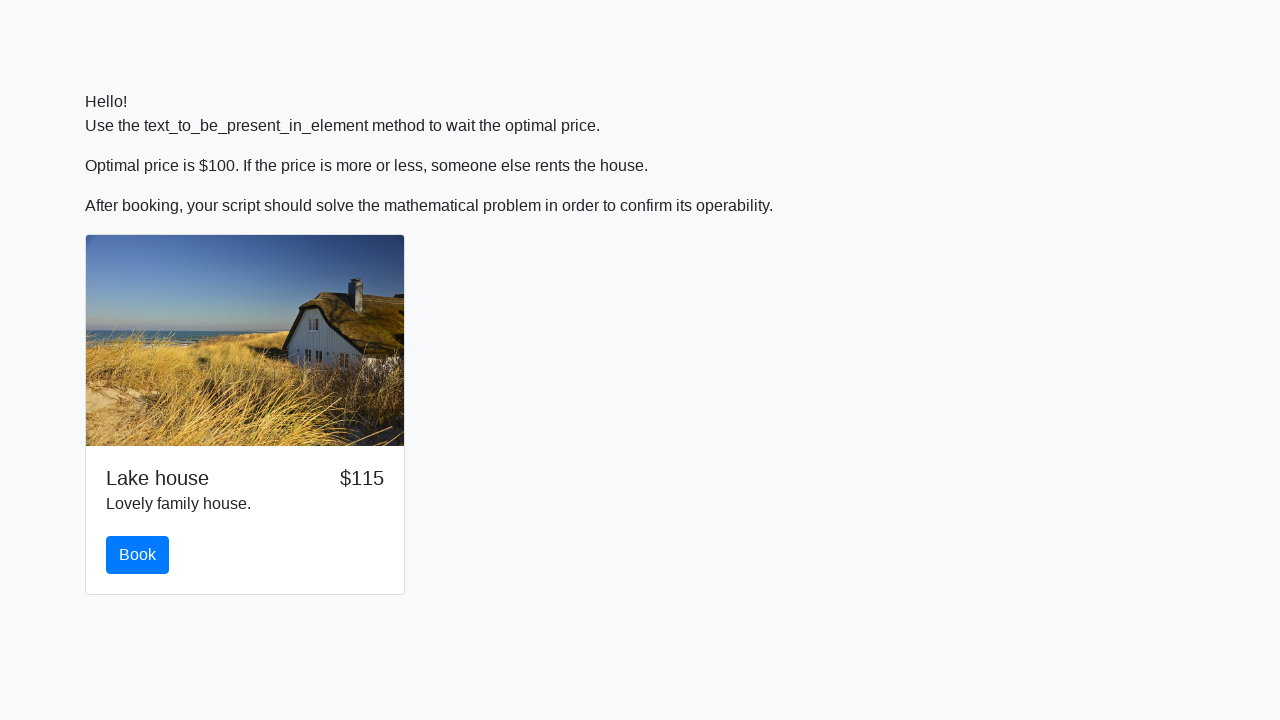

Waited for price to reach $100
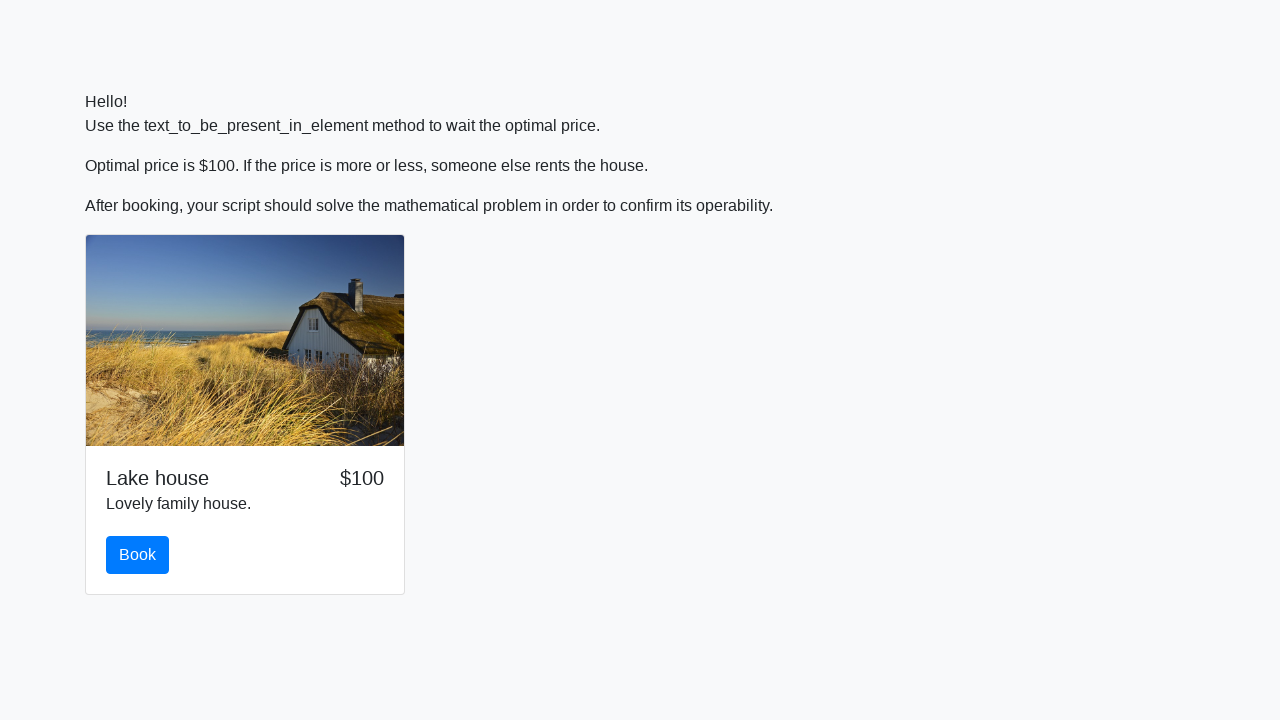

Clicked the book button at (138, 555) on button
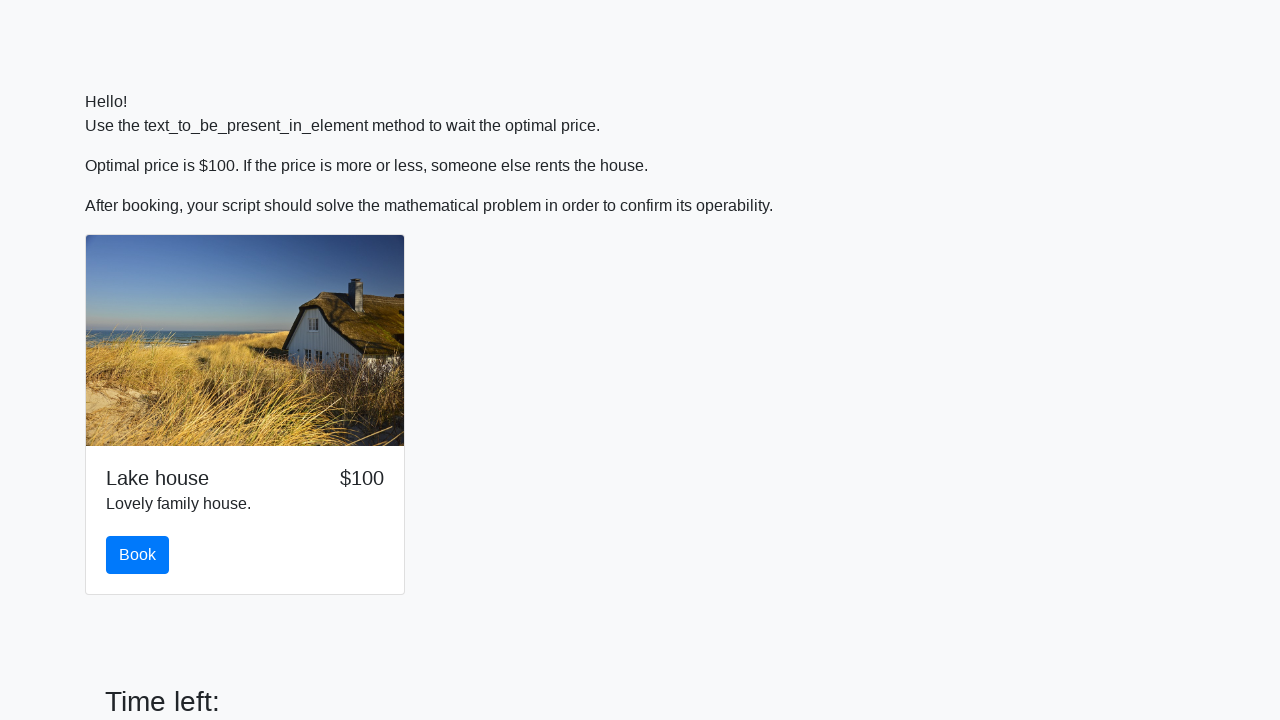

Scrolled input field into view
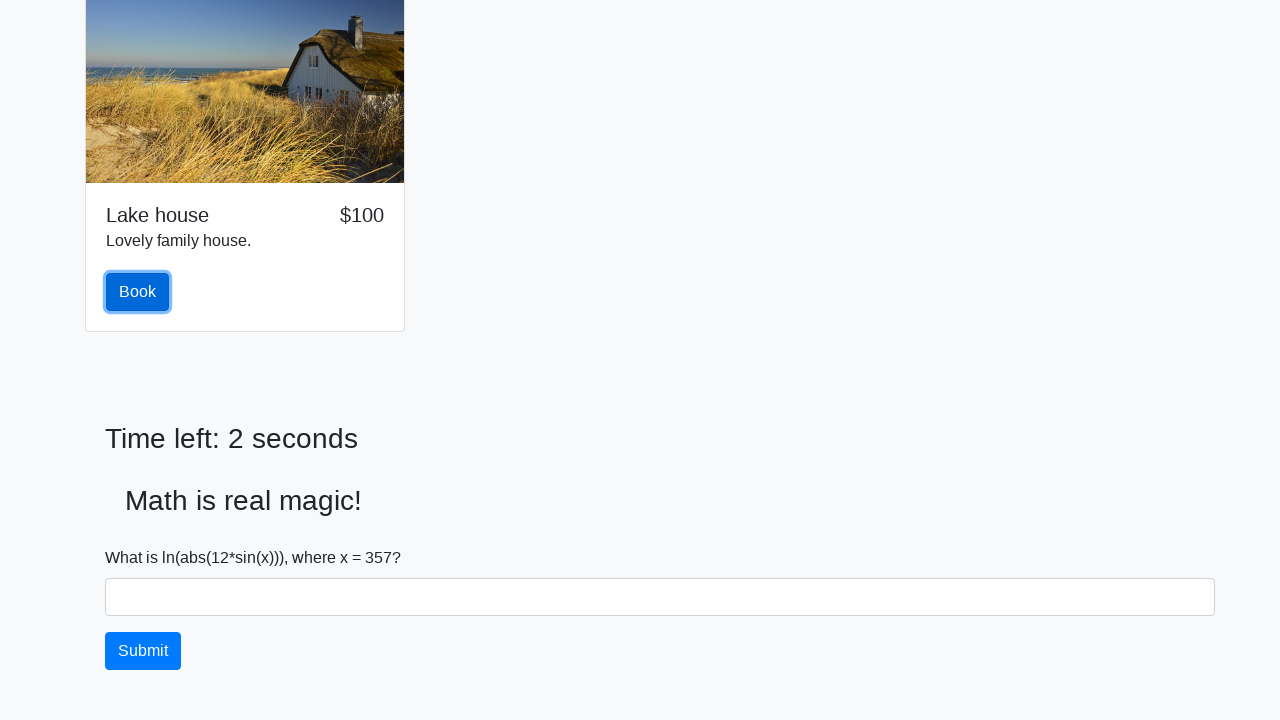

Retrieved input value: 357
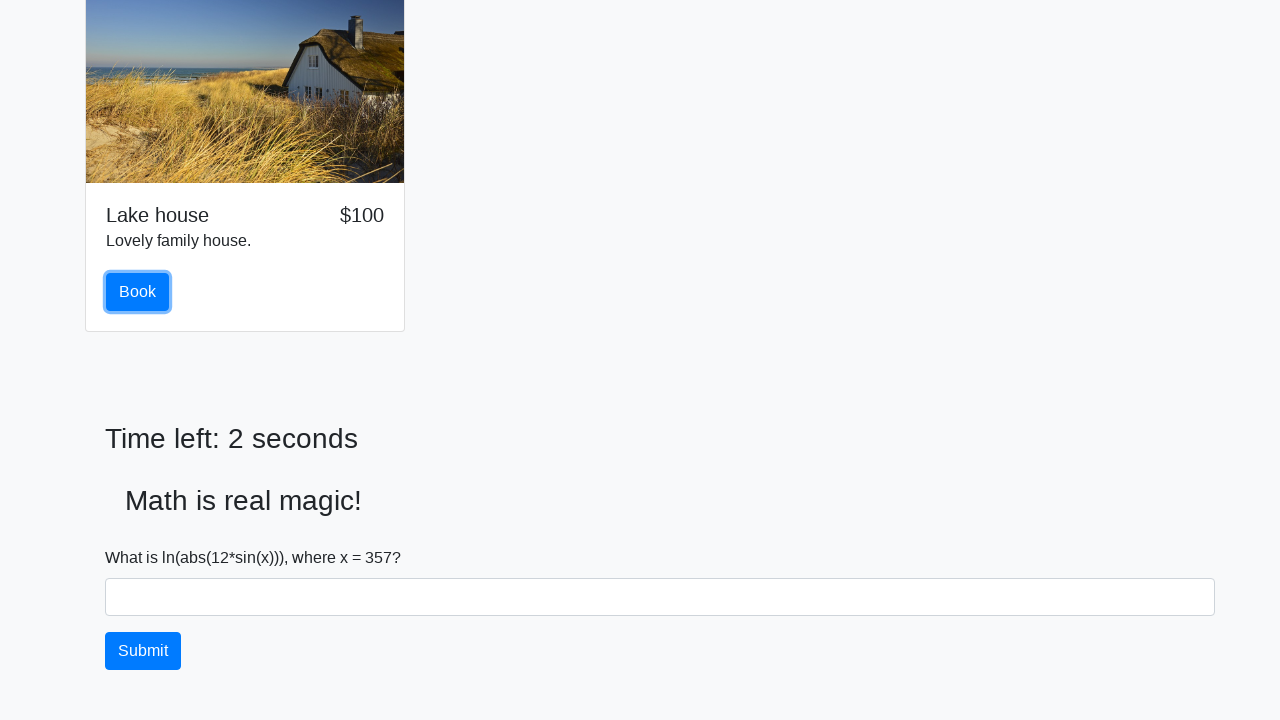

Calculated logarithmic result: 2.3898098173522935
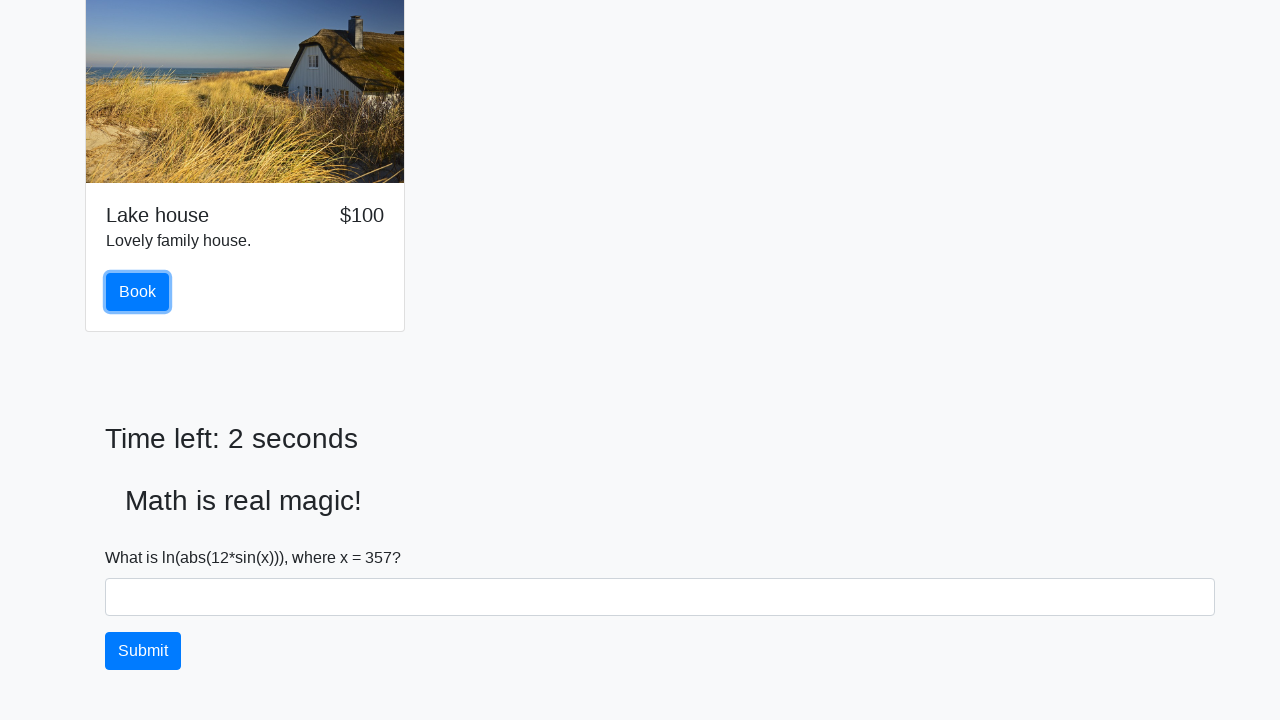

Filled input field with calculated result on input
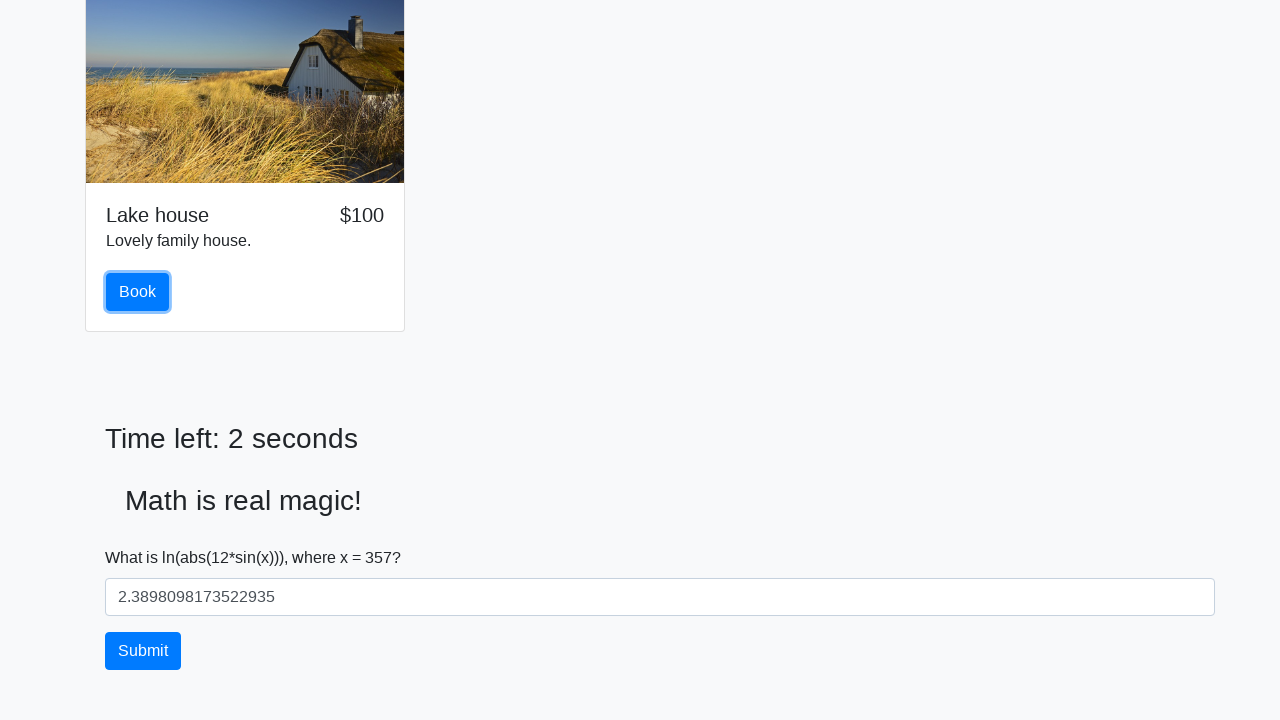

Clicked solve button to submit answer at (143, 651) on #solve
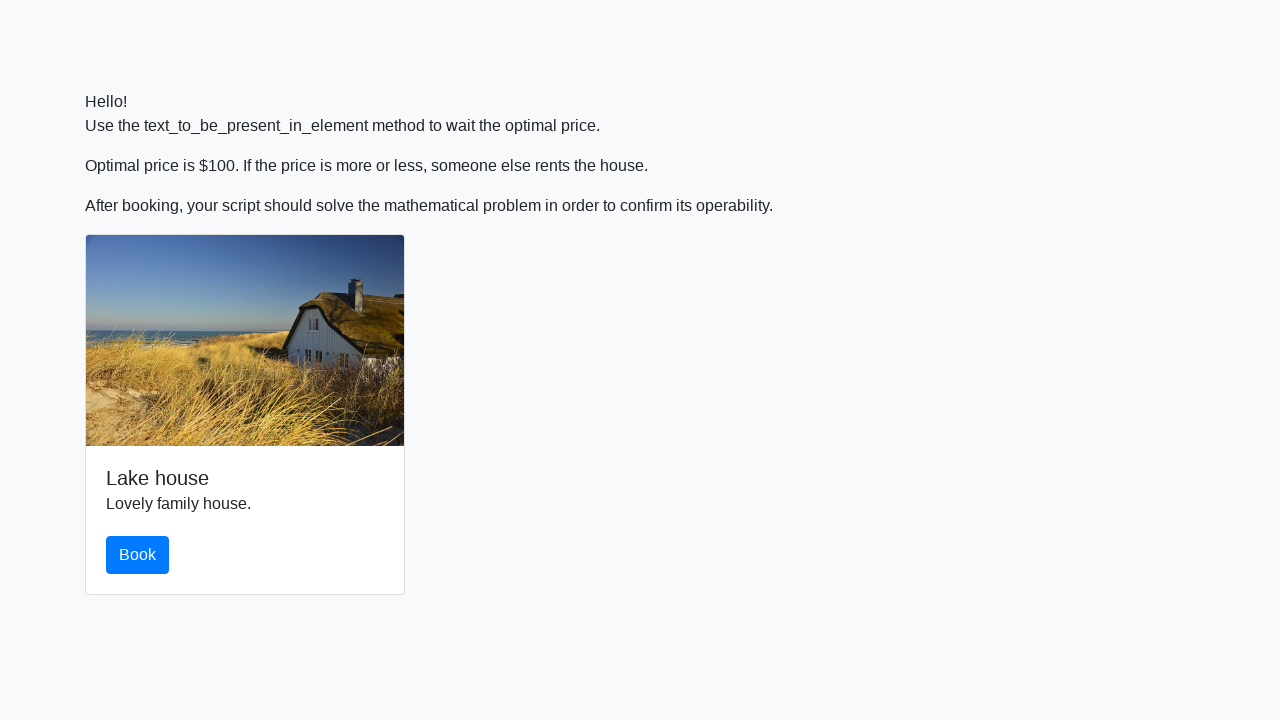

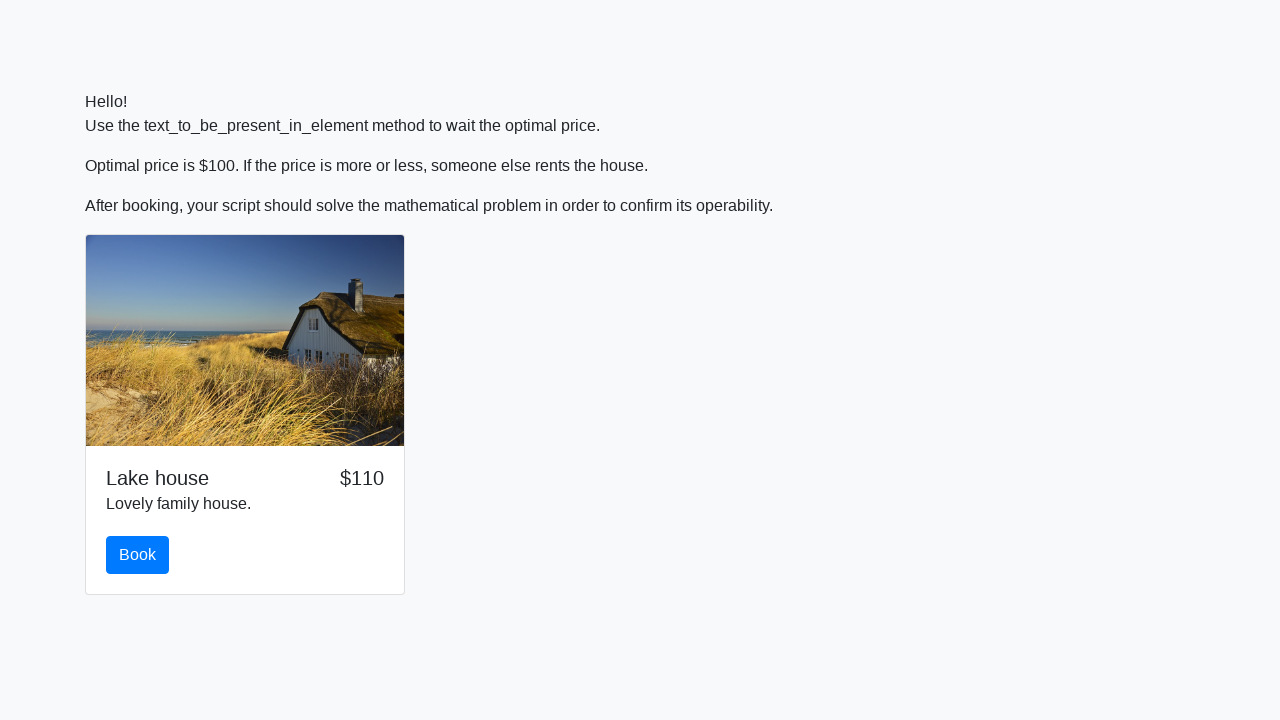